Tests CRUD operations on a grocery store customer management system by adding a new customer, filling in their details, selecting an employee from dropdown, and saving the form

Starting URL: https://www.grocerycrud.com/v1.x/demo/bootstrap_theme_v5/

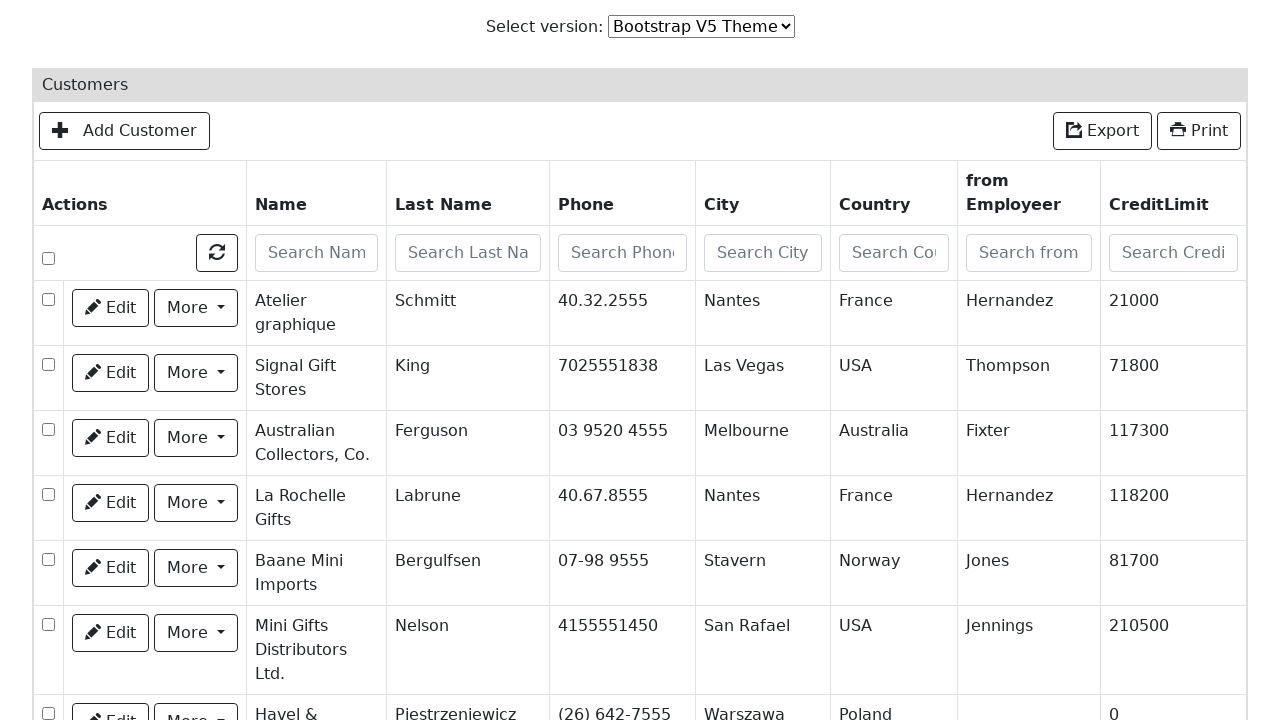

Clicked Add Customer button at (124, 131) on a.btn.btn-default.btn-outline-dark[href='/v1.x/demo/bootstrap_theme_v5/add']
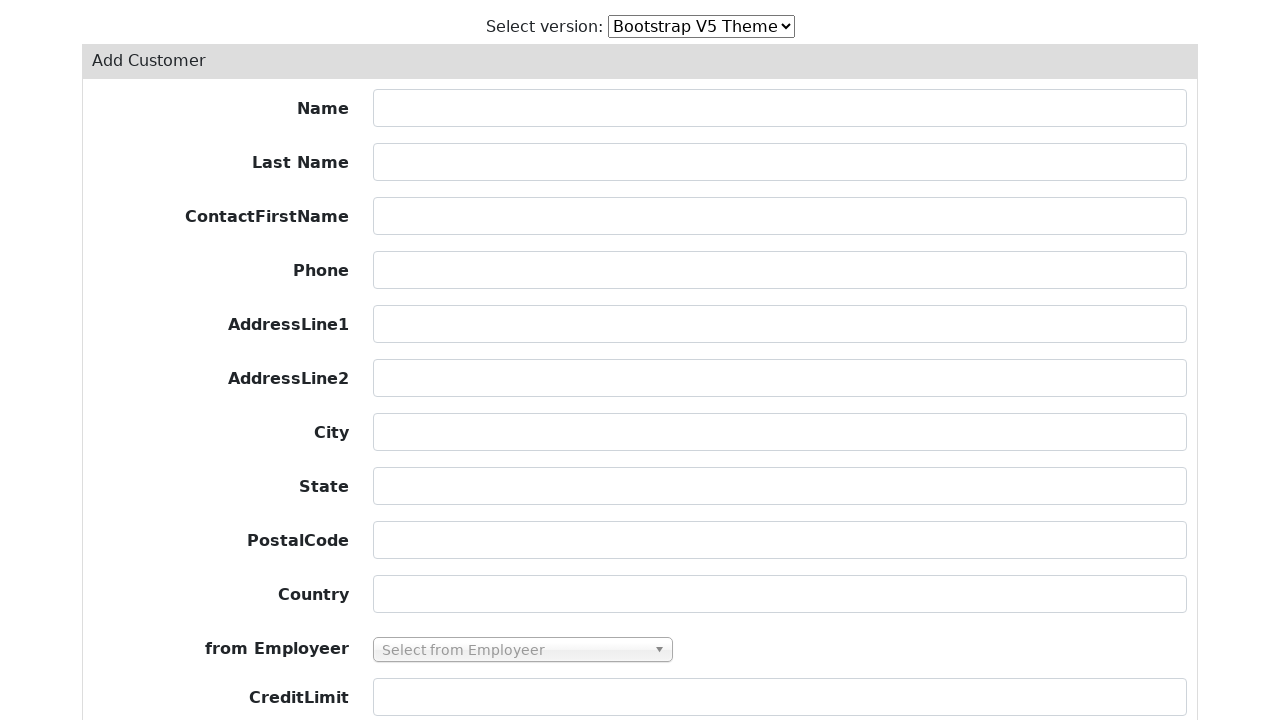

Filled customer name field with 'Nome' on #field-customerName
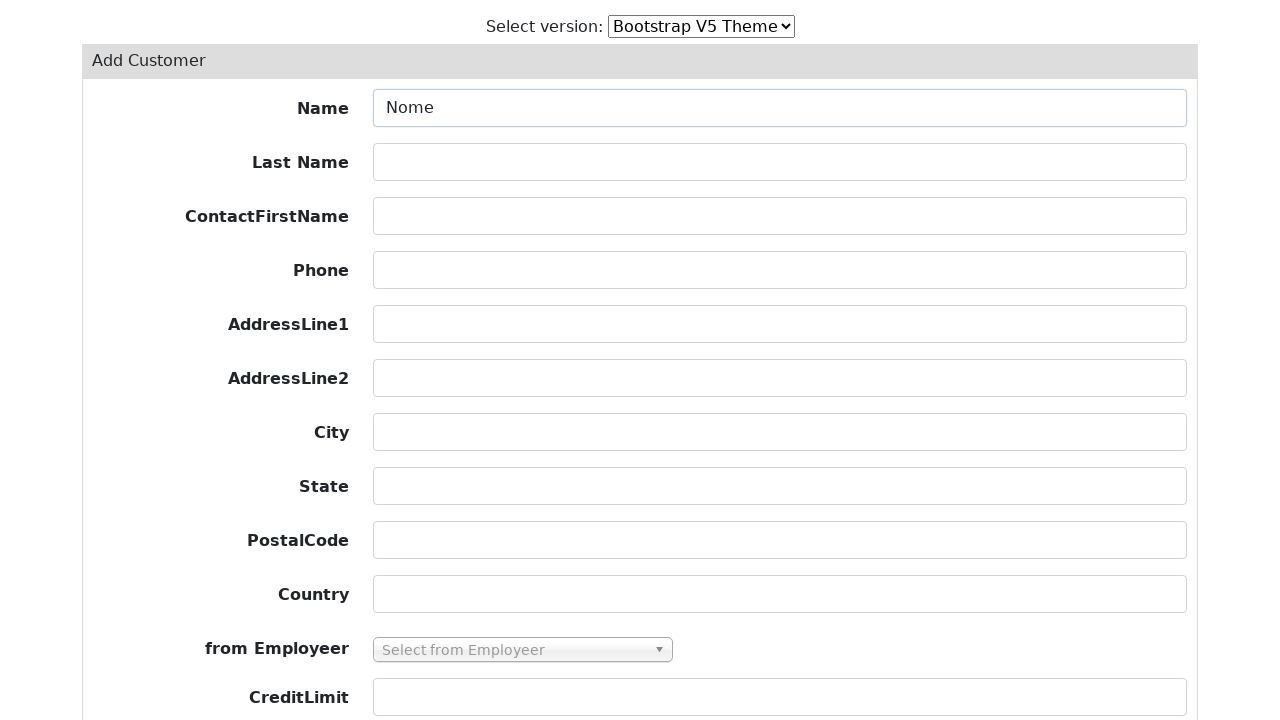

Filled contact last name field with 'Sobrenome' on #field-contactLastName
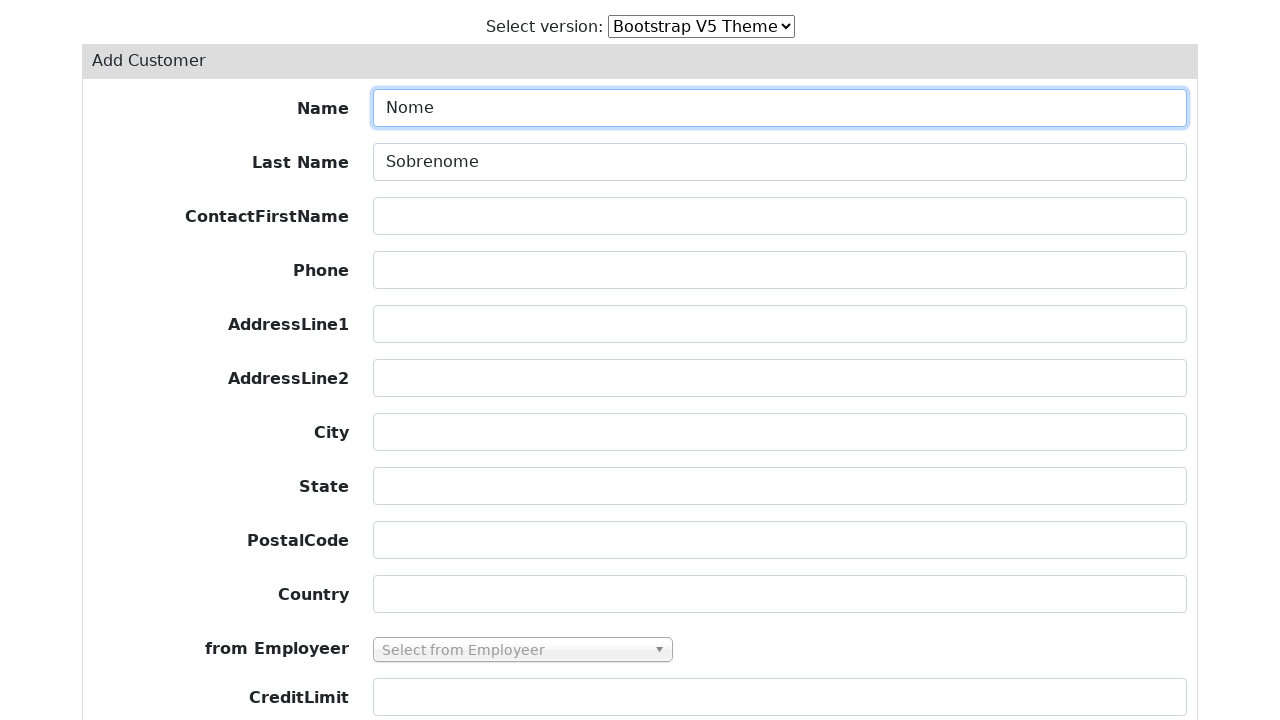

Filled contact first name field with 'Primeiro nome de contato' on #field-contactFirstName
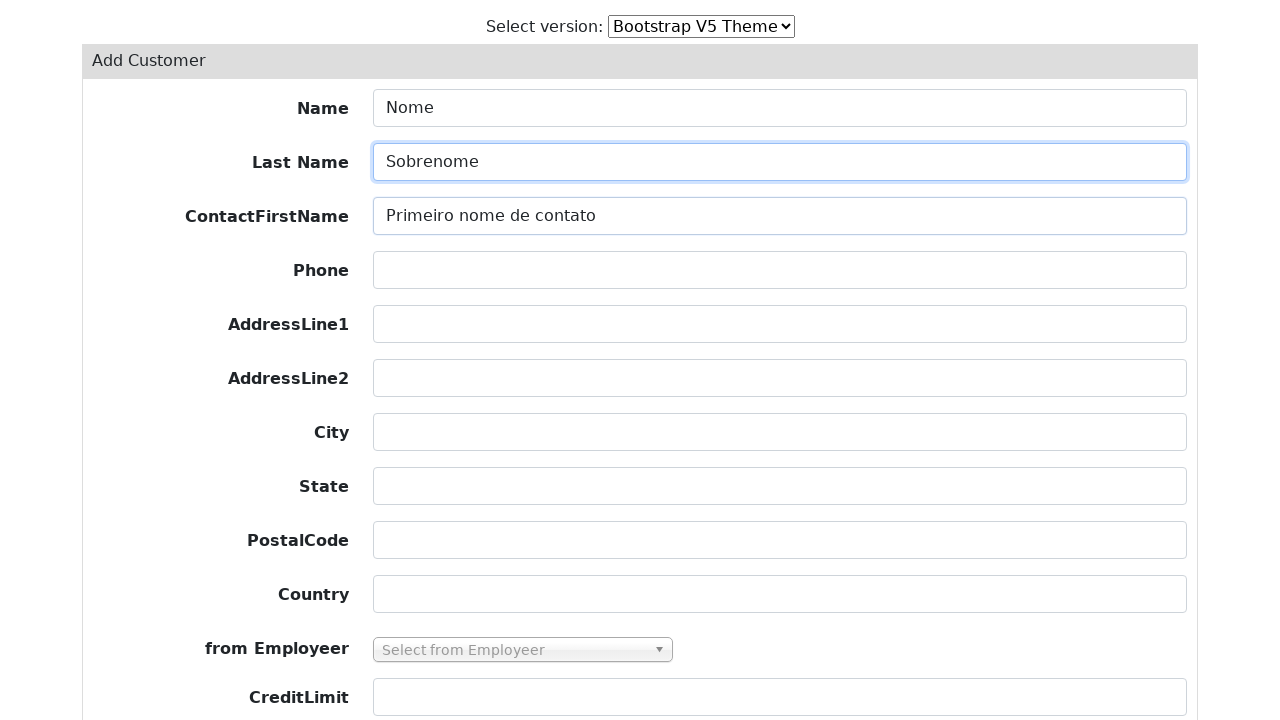

Filled phone field with '1234567890' on #field-phone
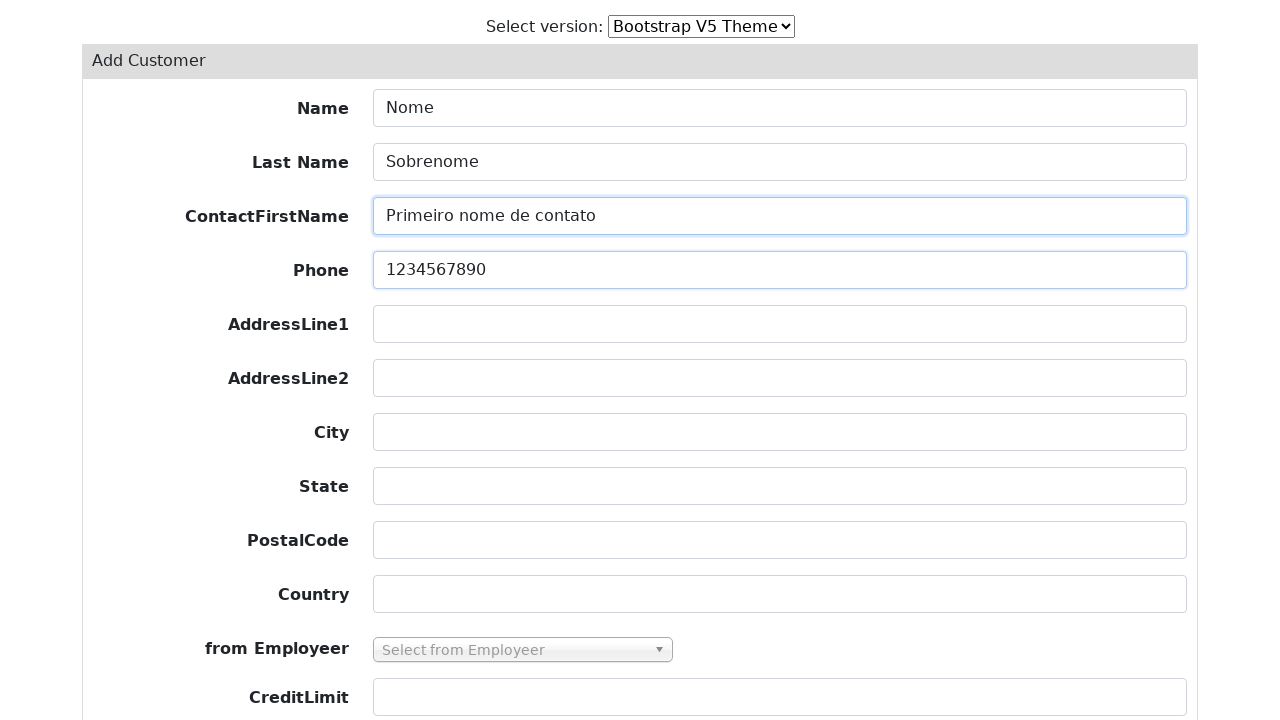

Filled address line 1 field with 'Rua 1' on #field-addressLine1
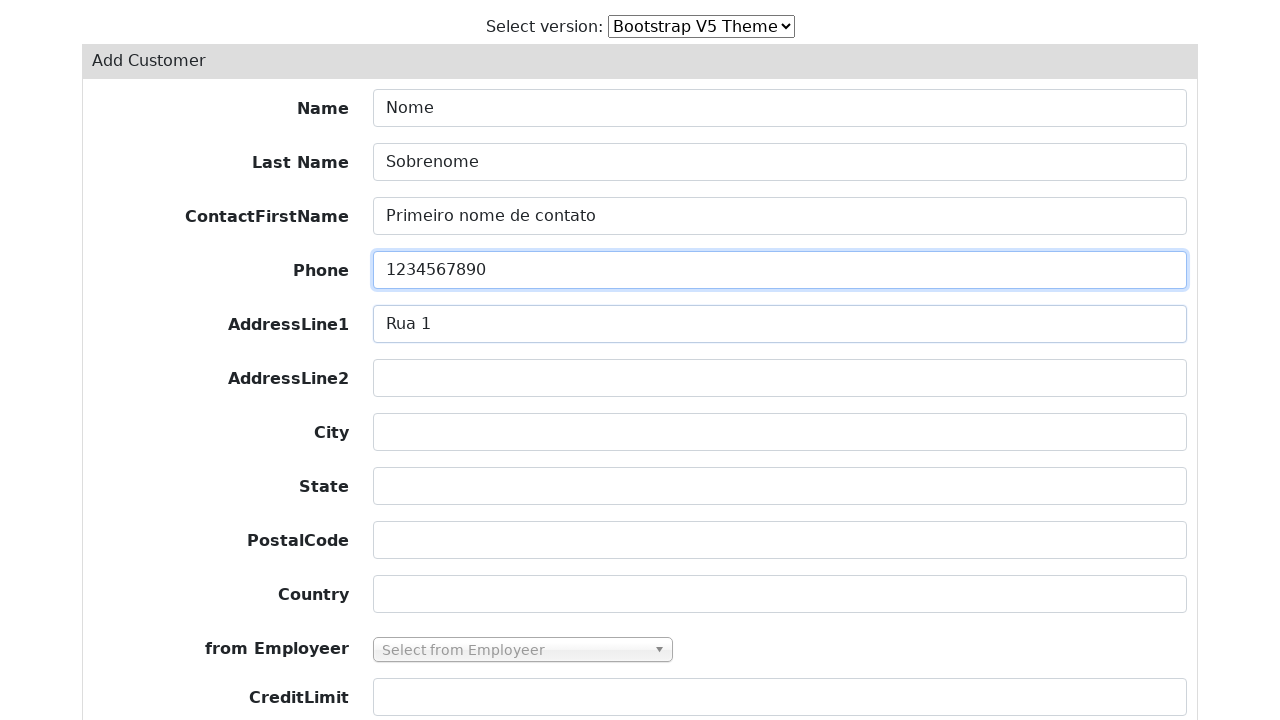

Filled address line 2 field with 'Rua 2' on #field-addressLine2
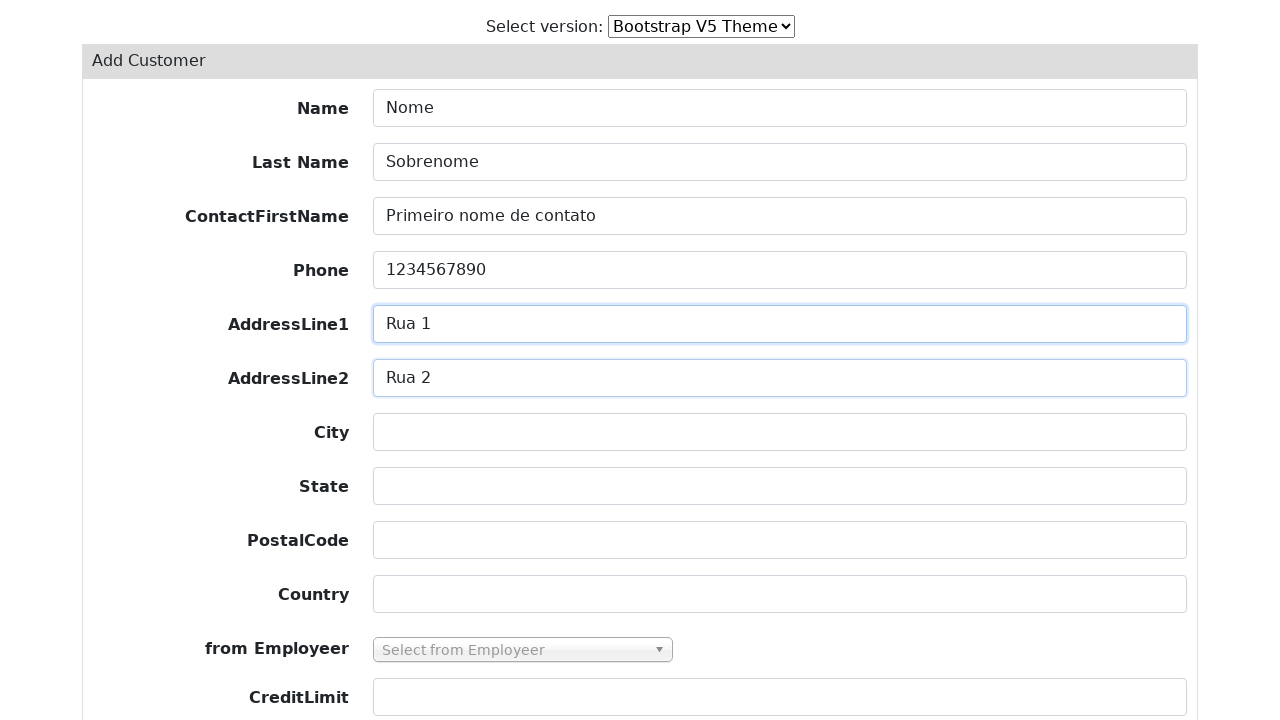

Filled city field with 'Cidade' on #field-city
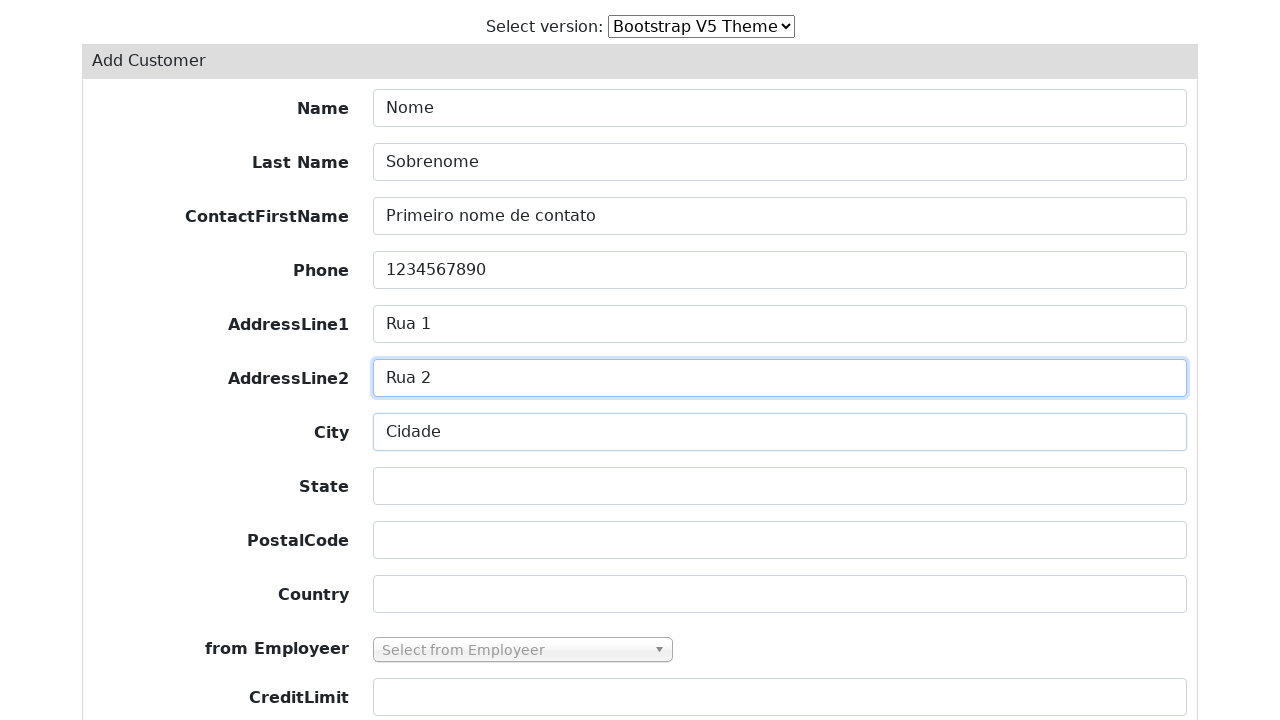

Filled state field with 'Estado' on #field-state
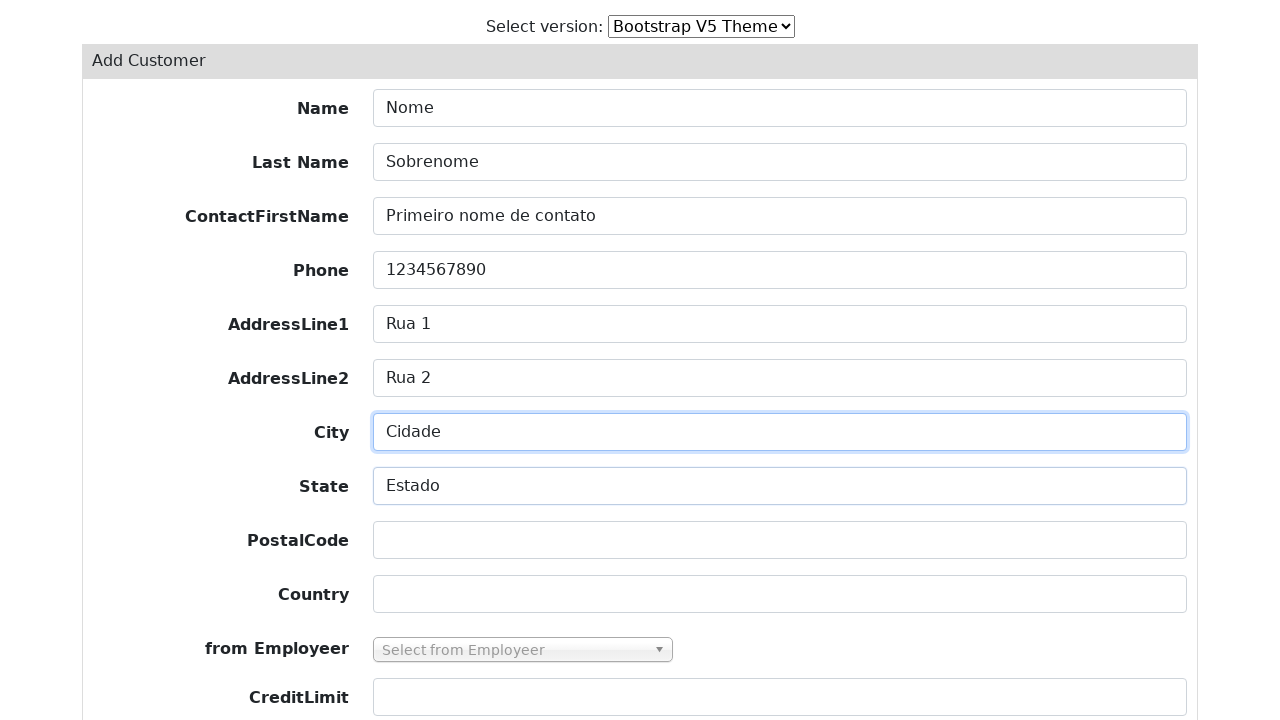

Filled postal code field with 'codigo postal' on #field-postalCode
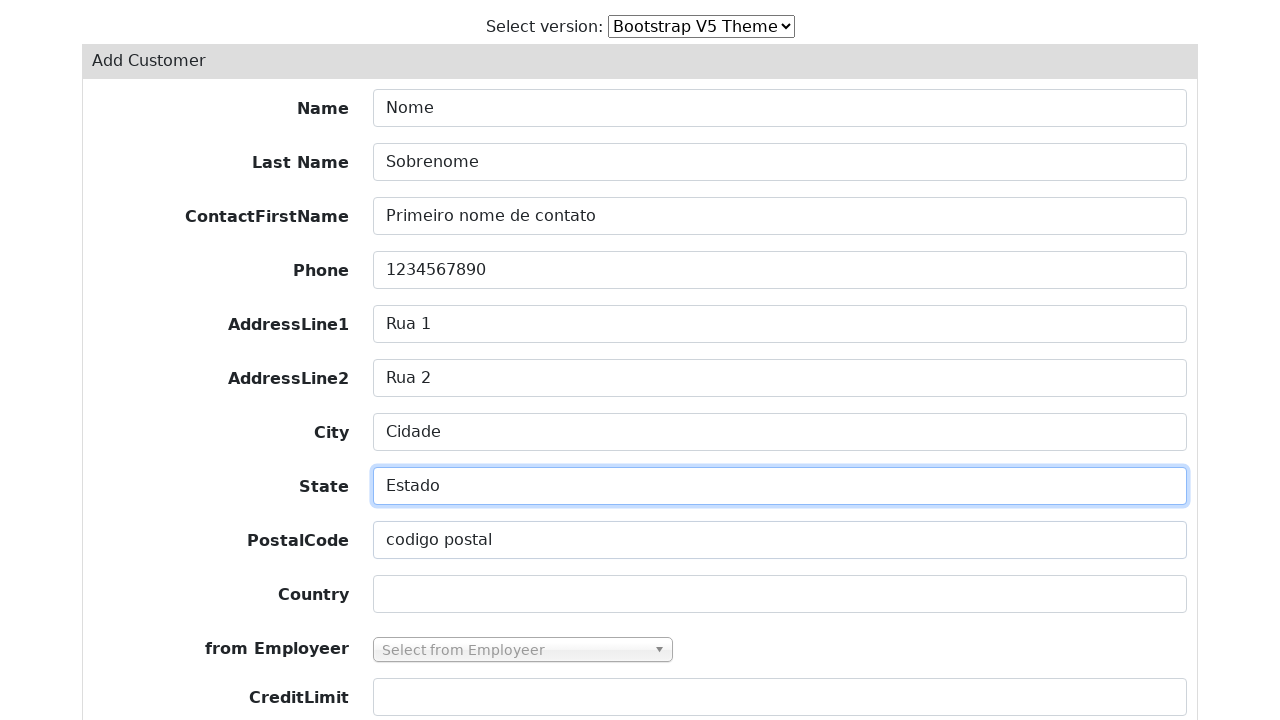

Filled country field with 'pais' on #field-country
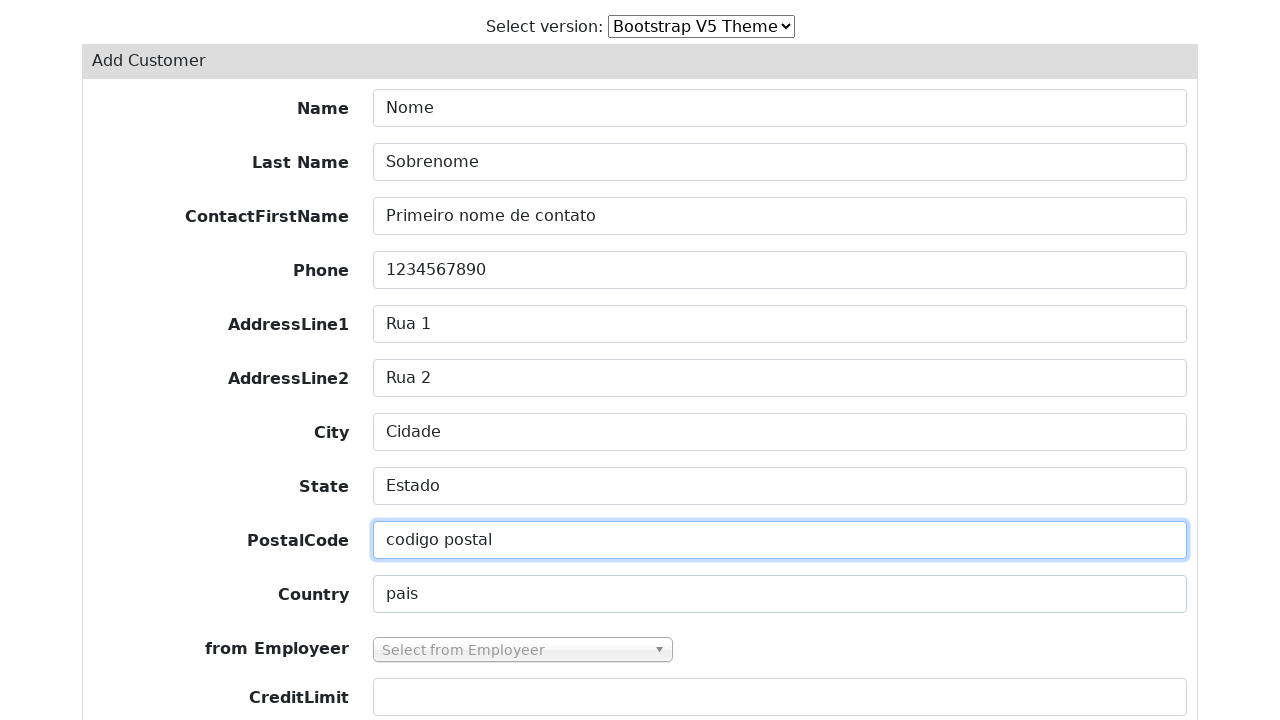

Filled credit limit field with 'limite de credito' on #field-creditLimit
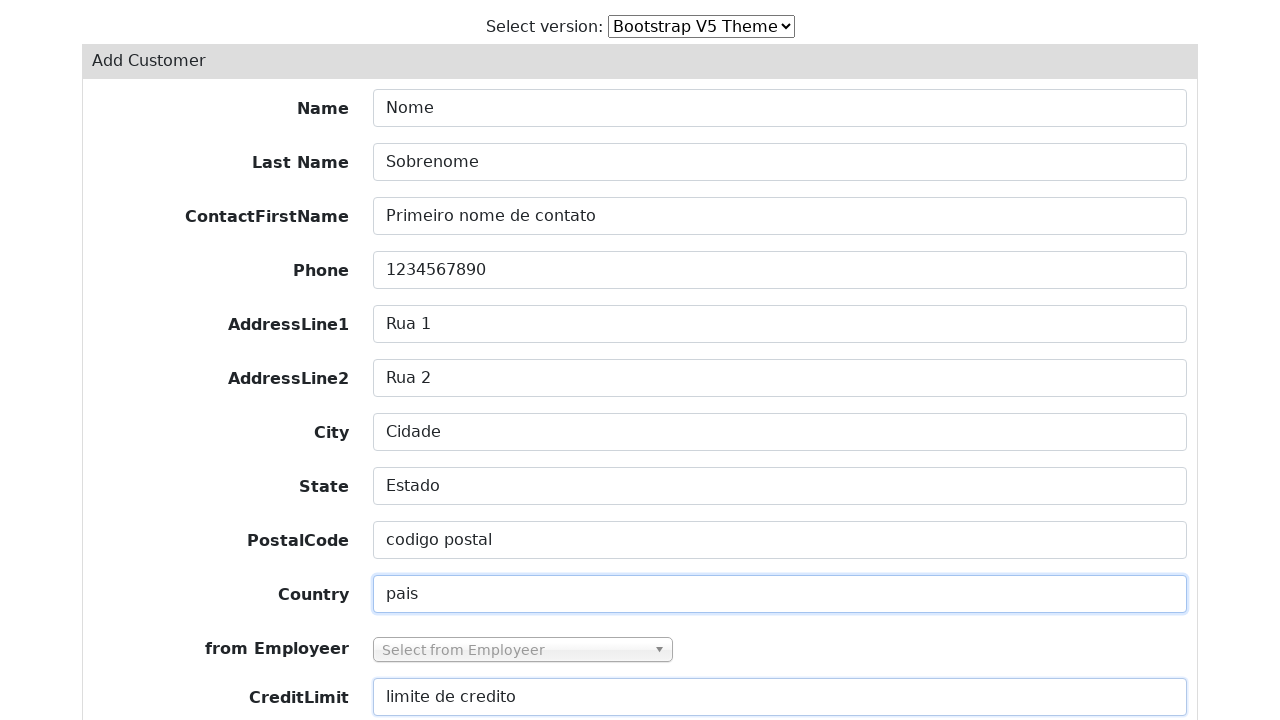

Filled deleted field with 'deletado' on #field-deleted
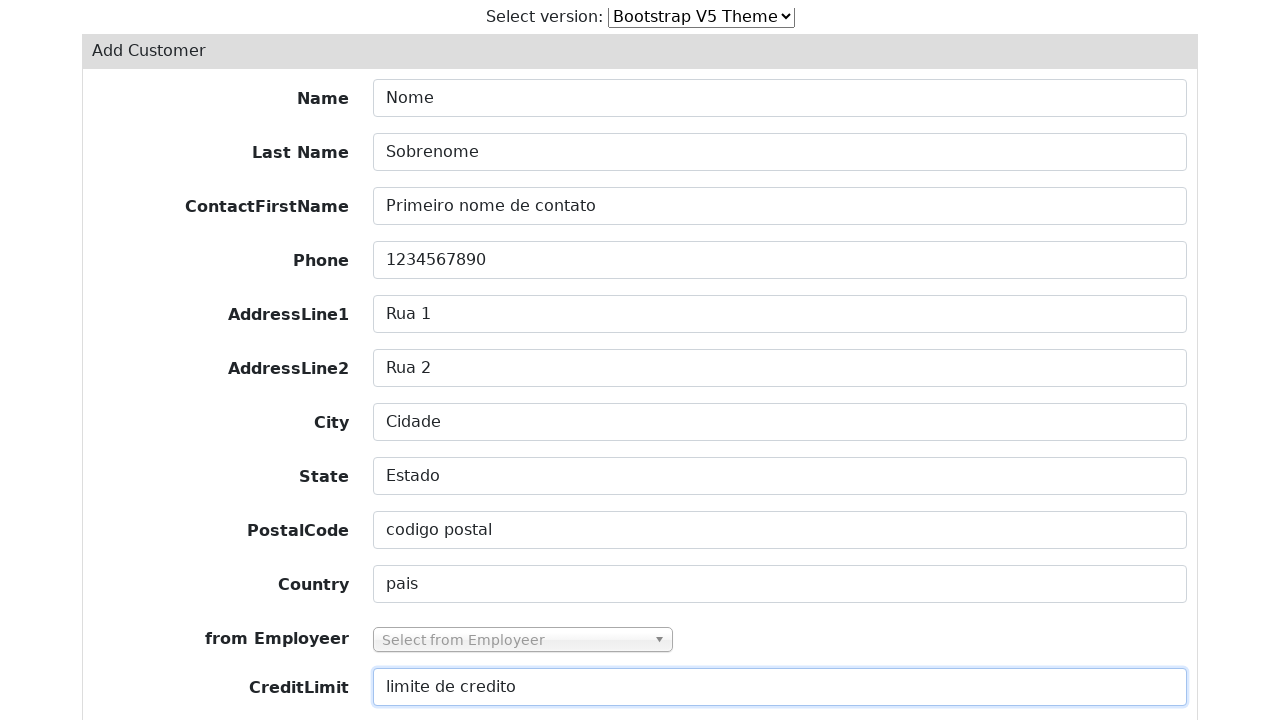

Clicked employee dropdown to open selection list at (522, 606) on #field_salesRepEmployeeNumber_chosen
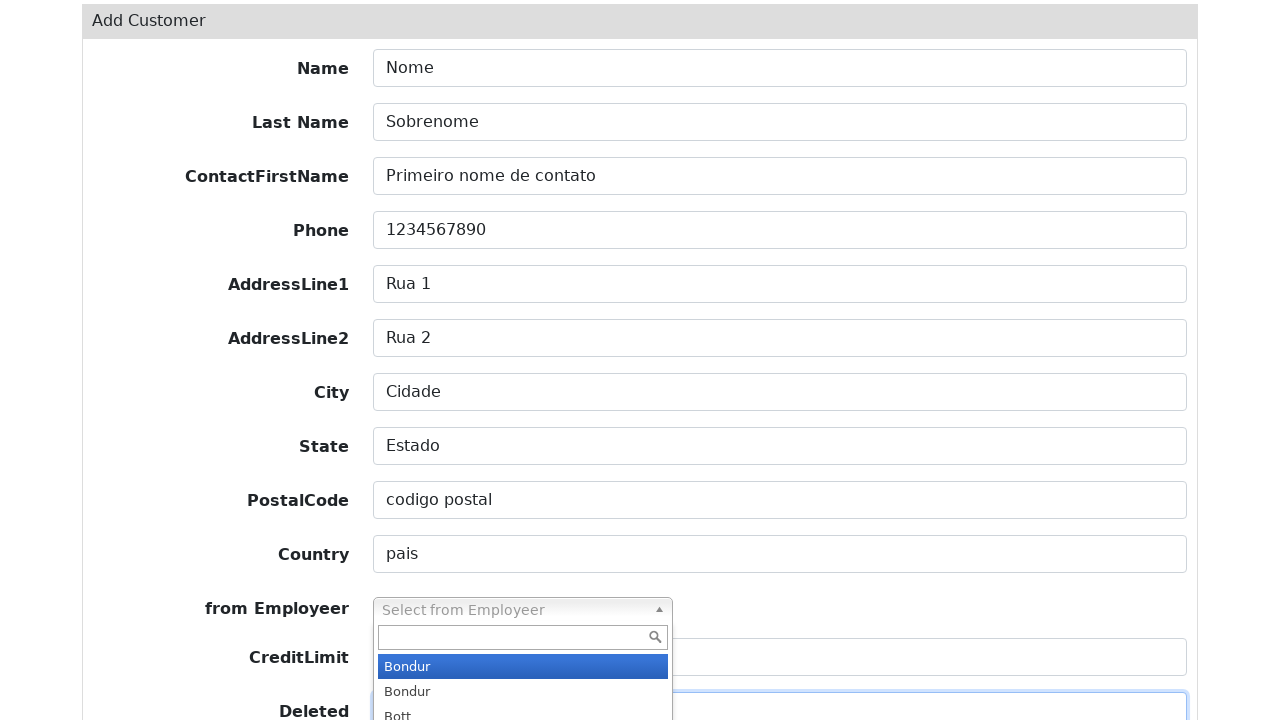

Selected employee from dropdown (index 2) at (522, 692) on li[data-option-array-index='2'][class='active-result']
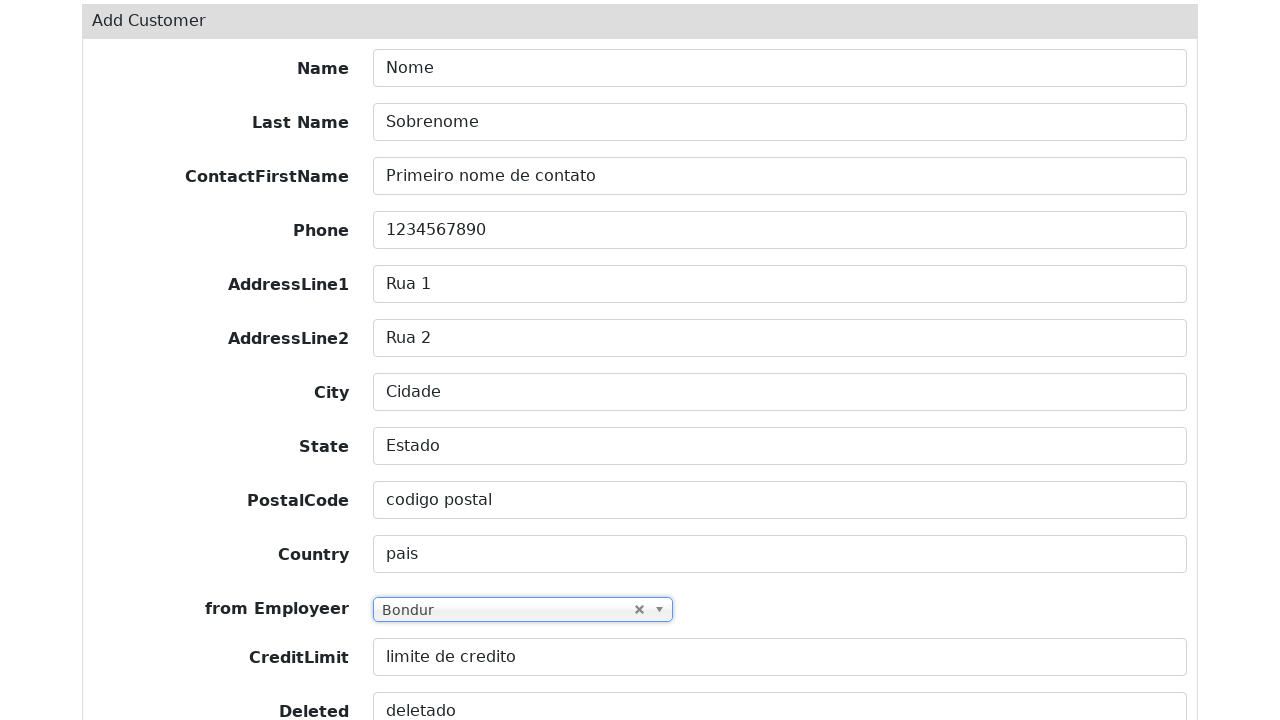

Scrolled to bottom of form
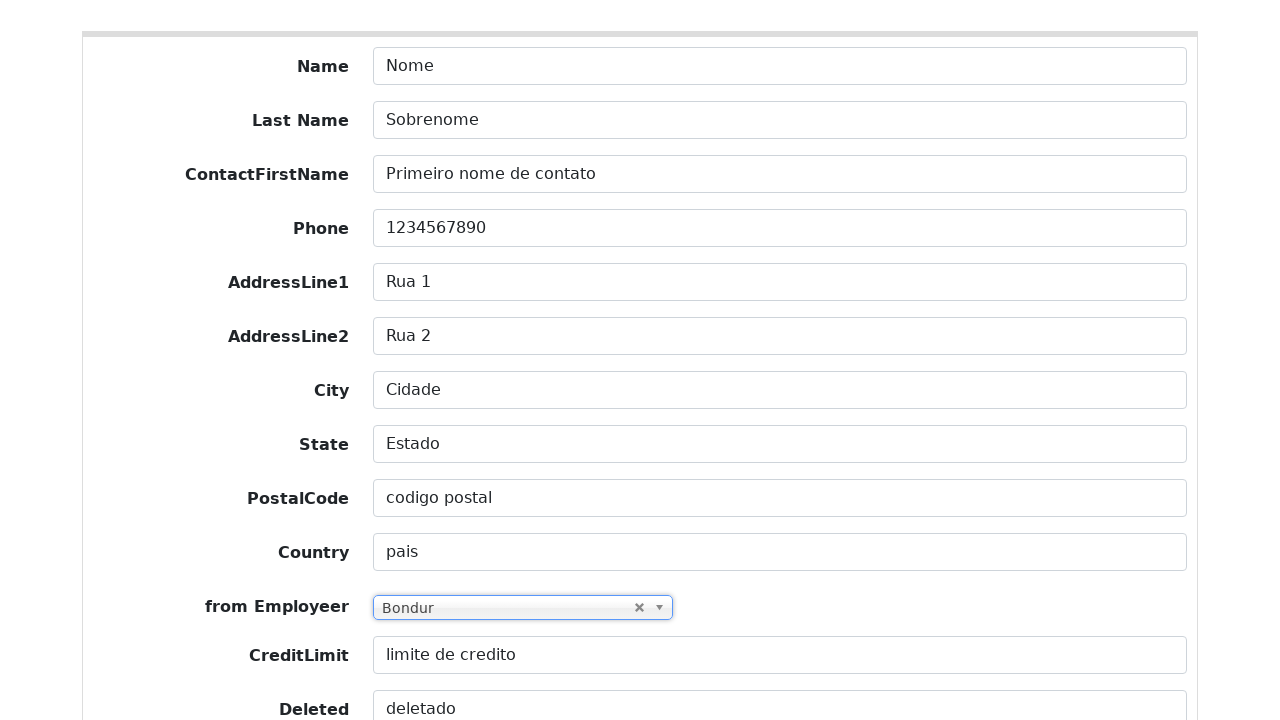

Clicked Save button to submit customer form at (136, 602) on button.btn.btn-secondary.btn-success.b10#form-button-save
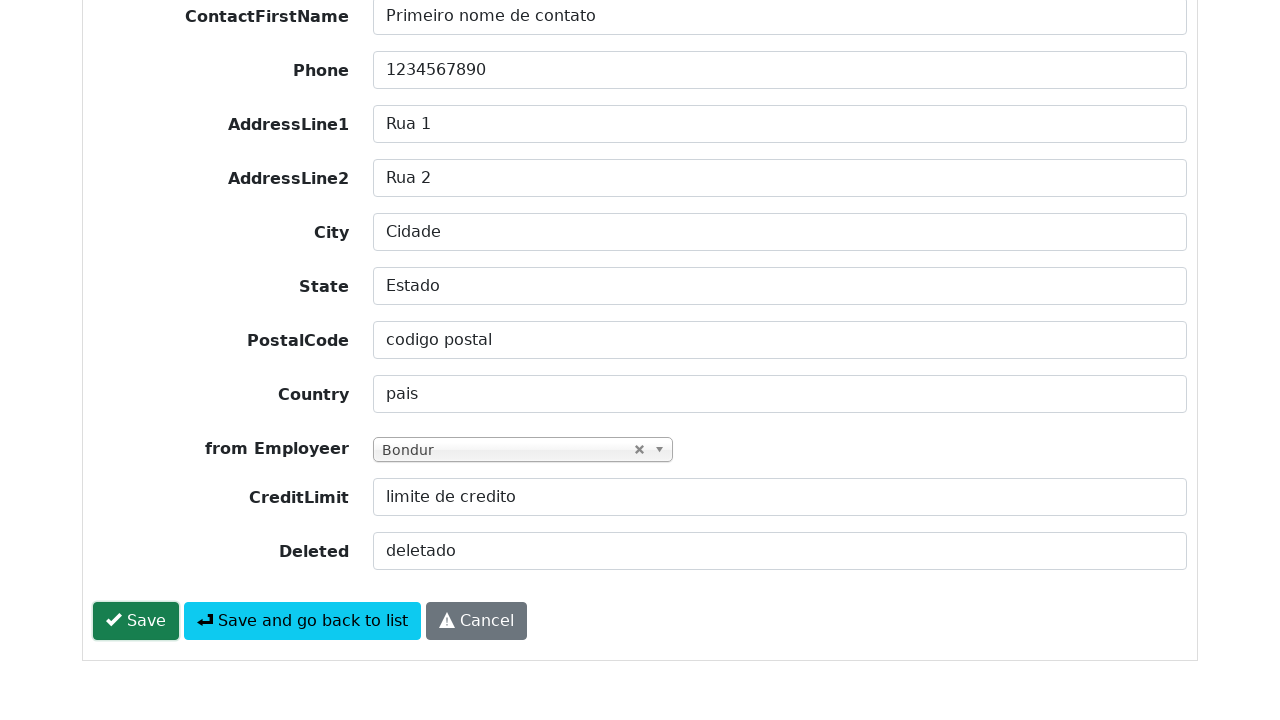

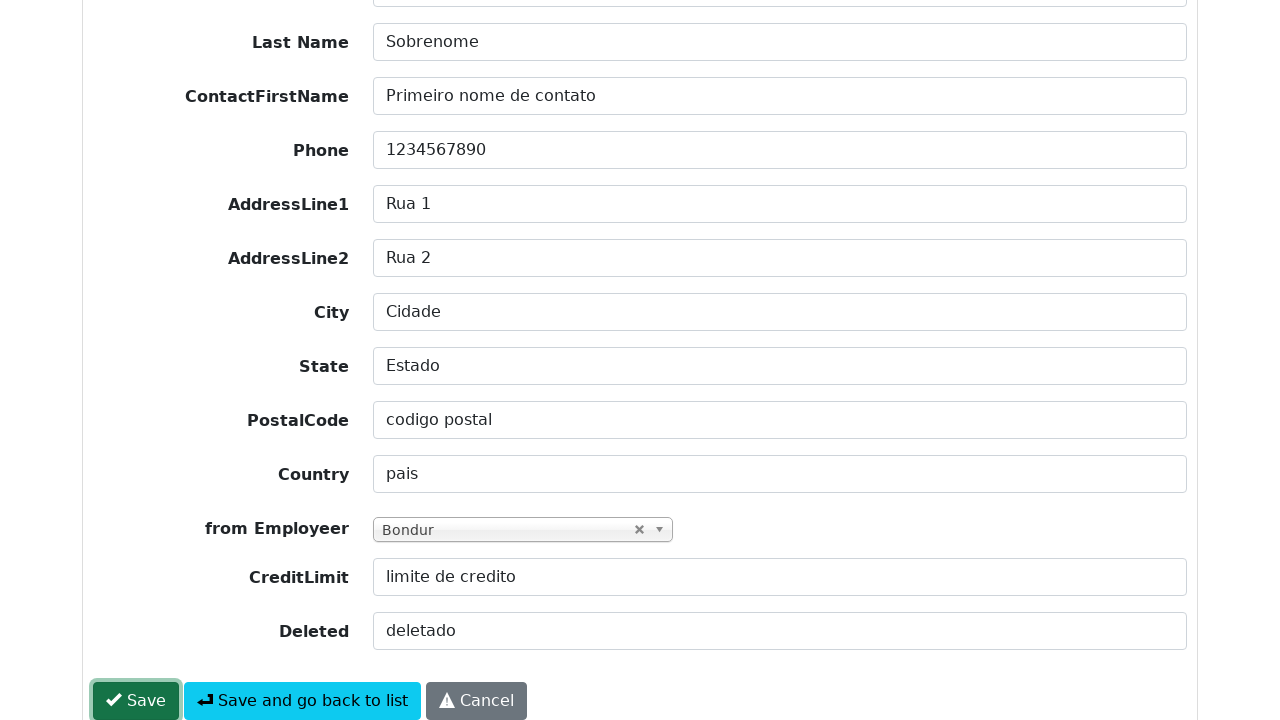